Tests registration form validation with all empty fields - verifies error message is displayed

Starting URL: https://www.sharelane.com/cgi-bin/register.py

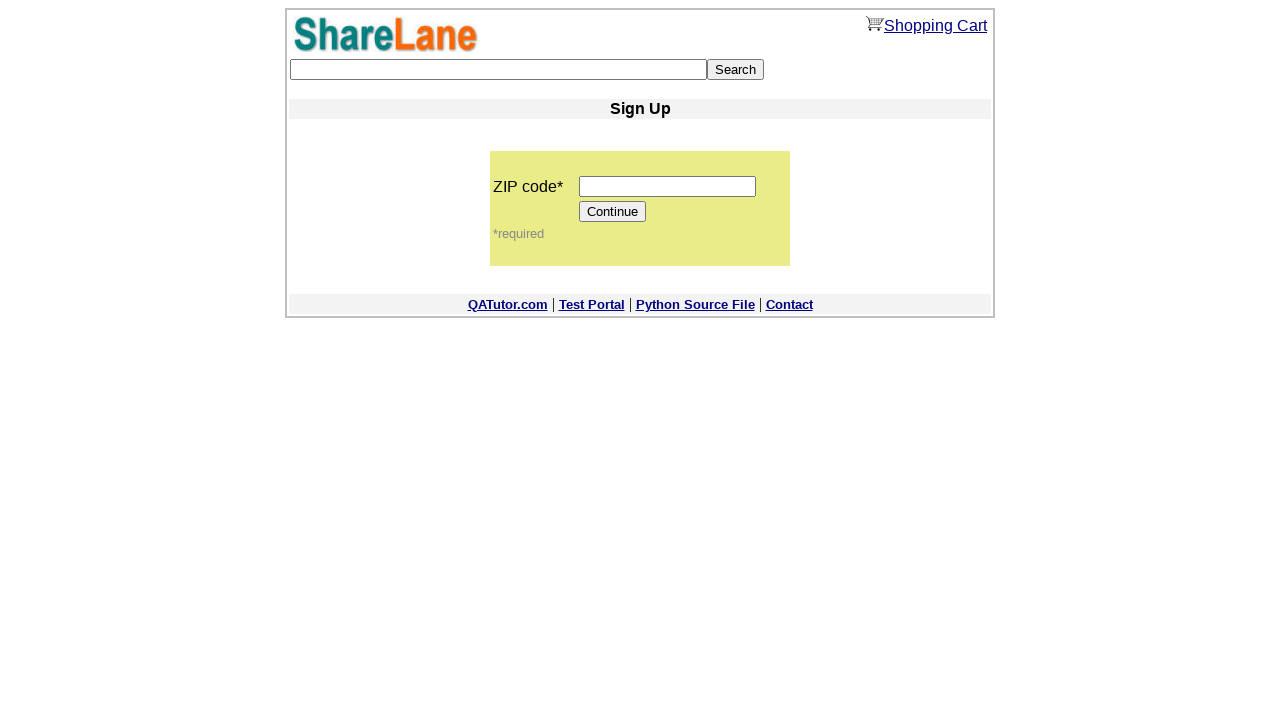

Filled zip code field with '12345' on input[name='zip_code']
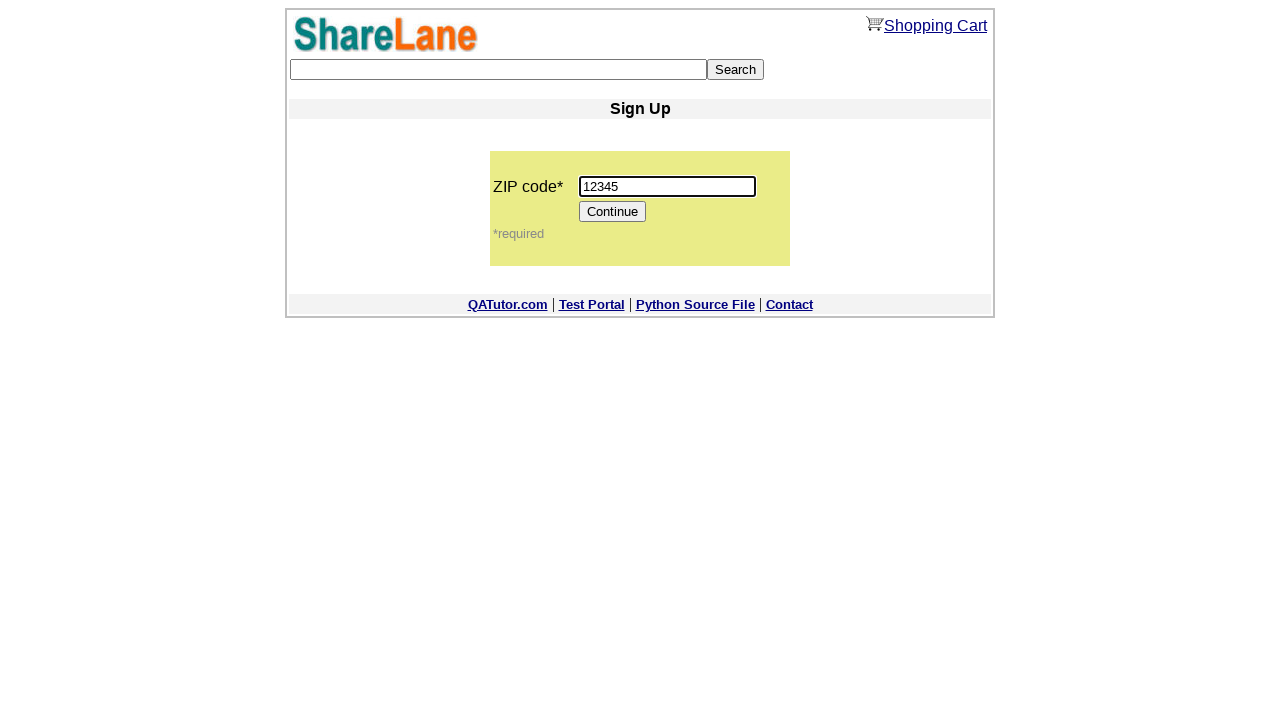

Clicked Continue button to proceed to registration form at (613, 212) on input[value='Continue']
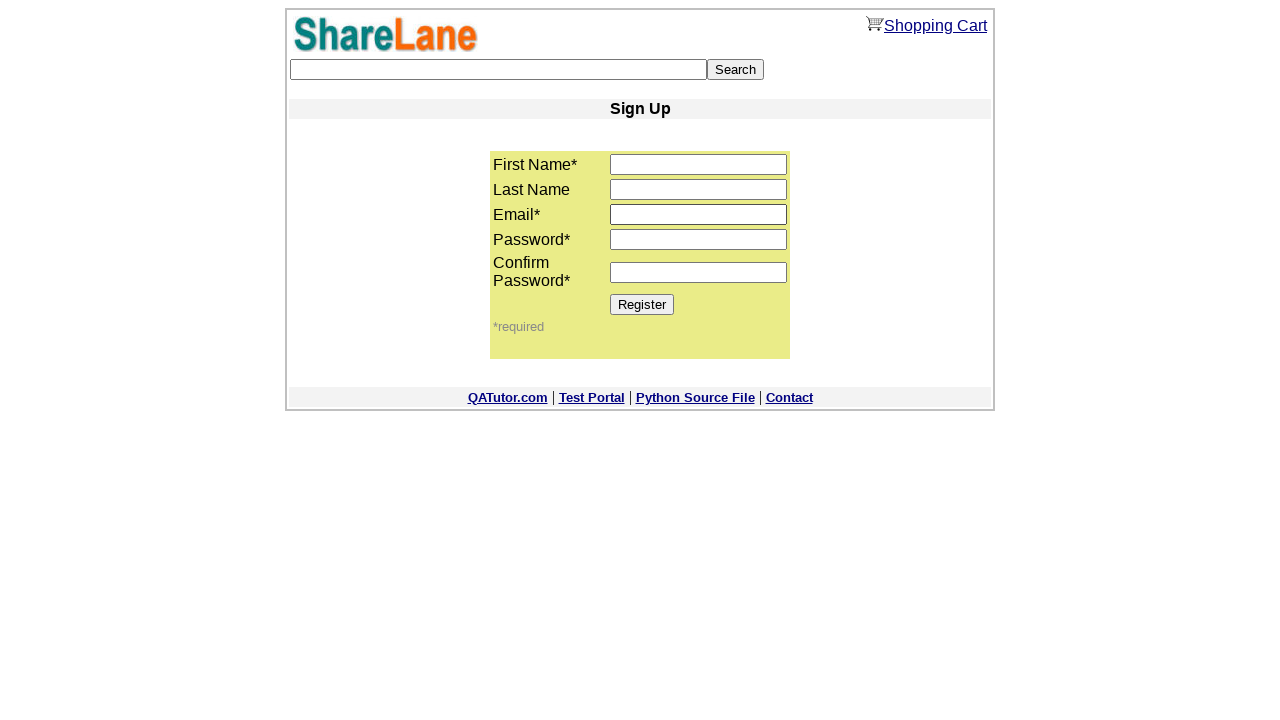

Cleared first name field (left empty) on input[name='first_name']
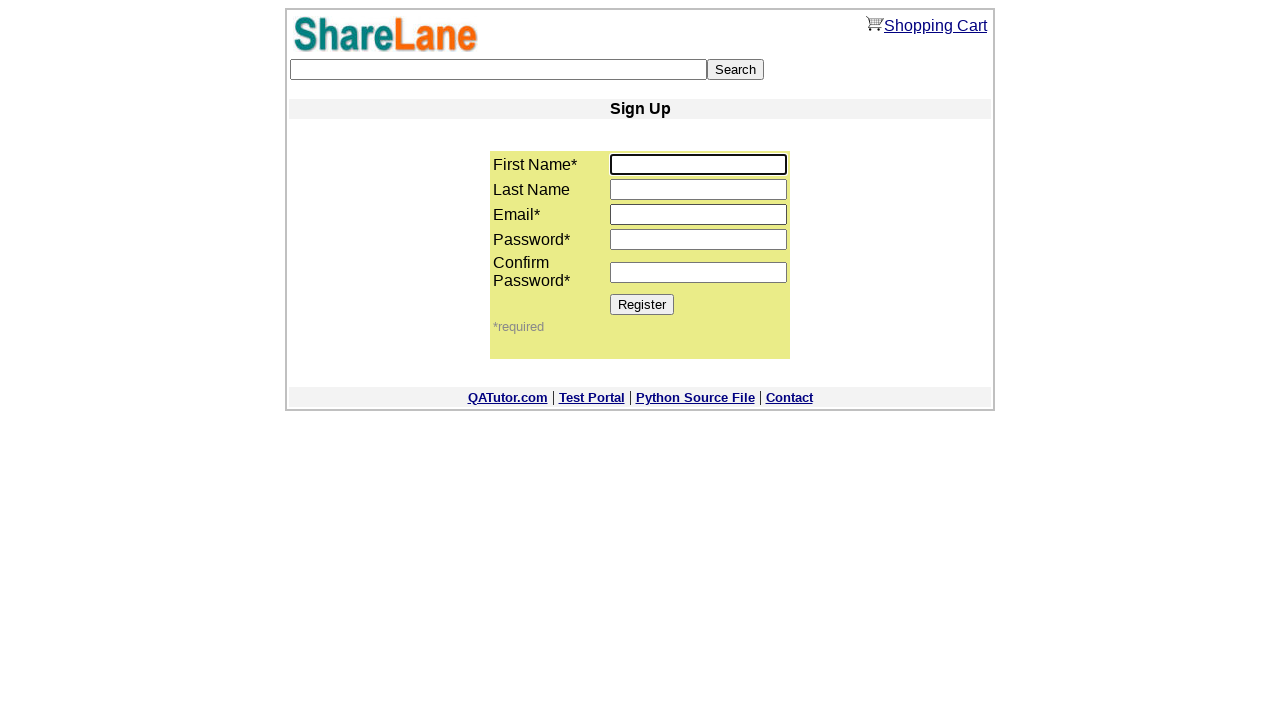

Cleared email field (left empty) on input[name='email']
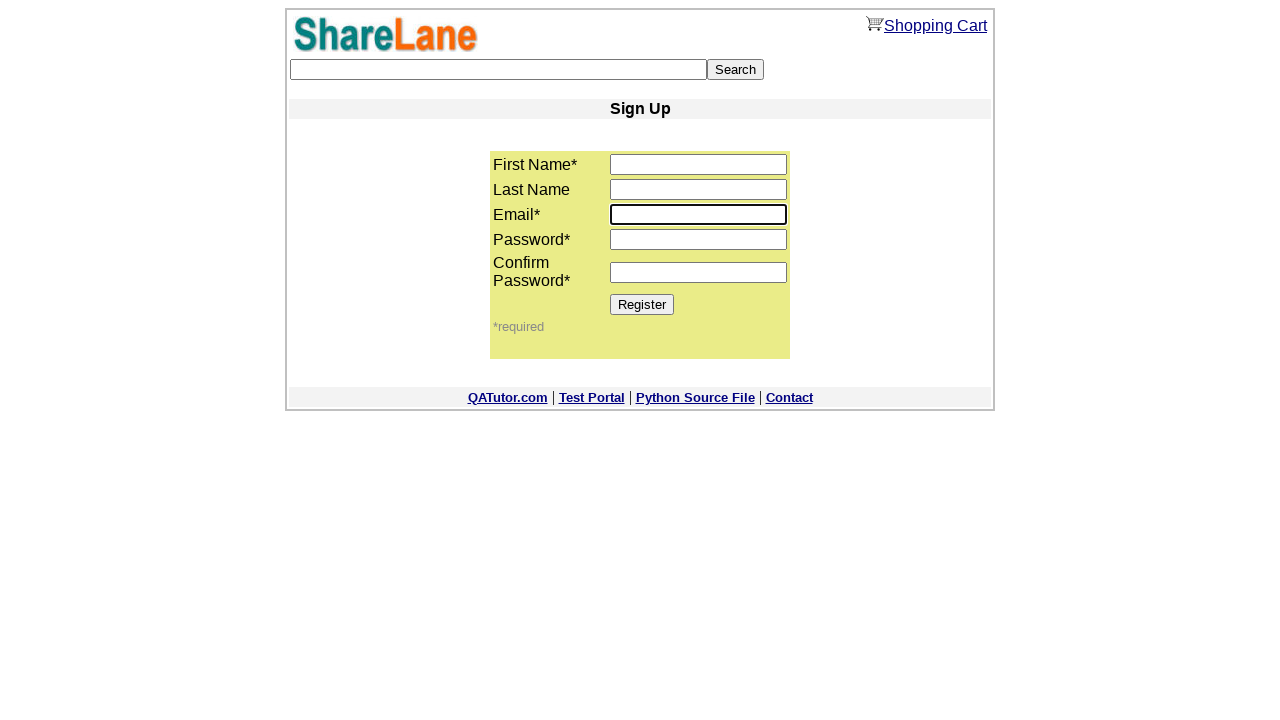

Cleared password field (left empty) on input[name='password1']
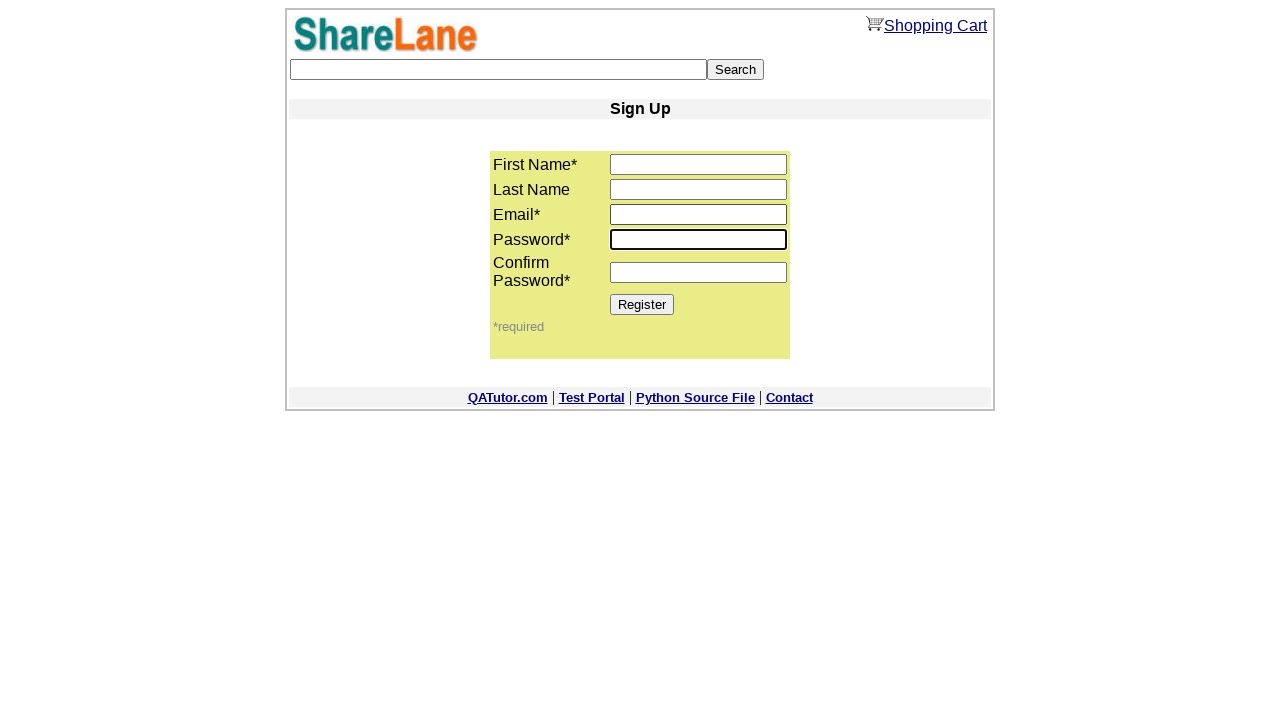

Cleared password confirmation field (left empty) on input[name='password2']
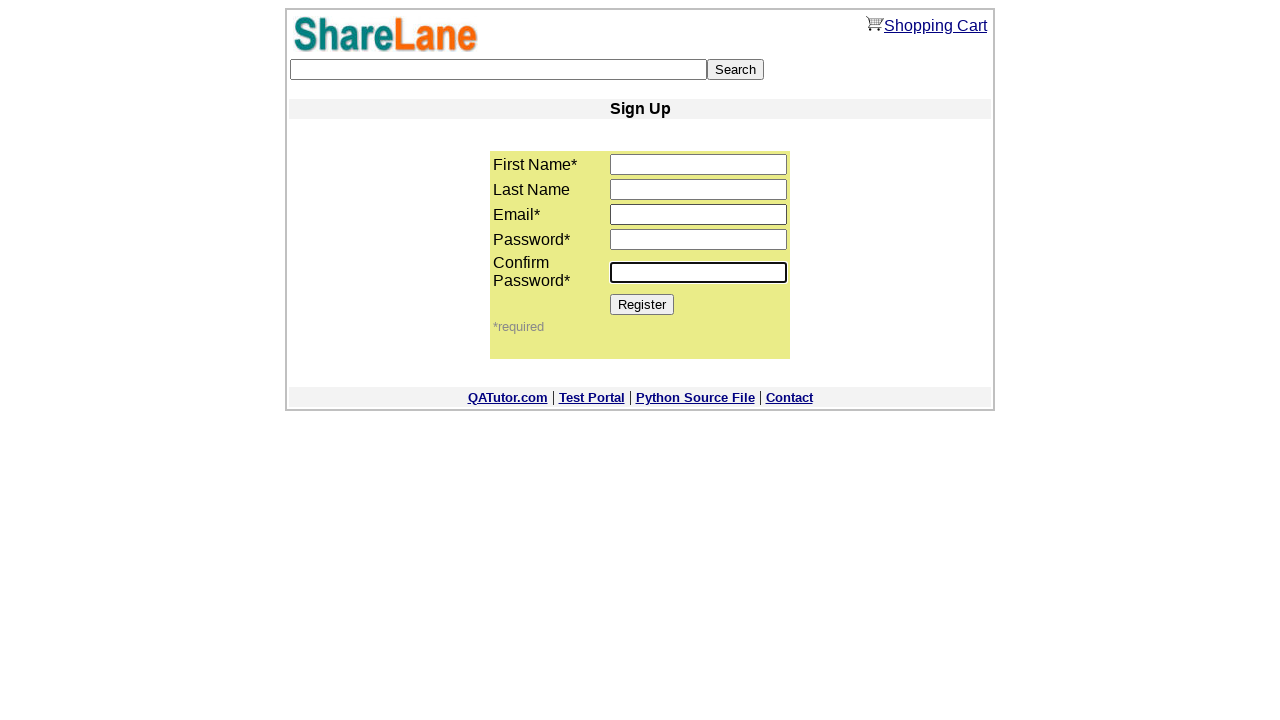

Clicked Register button with all fields empty at (642, 304) on [value='Register']
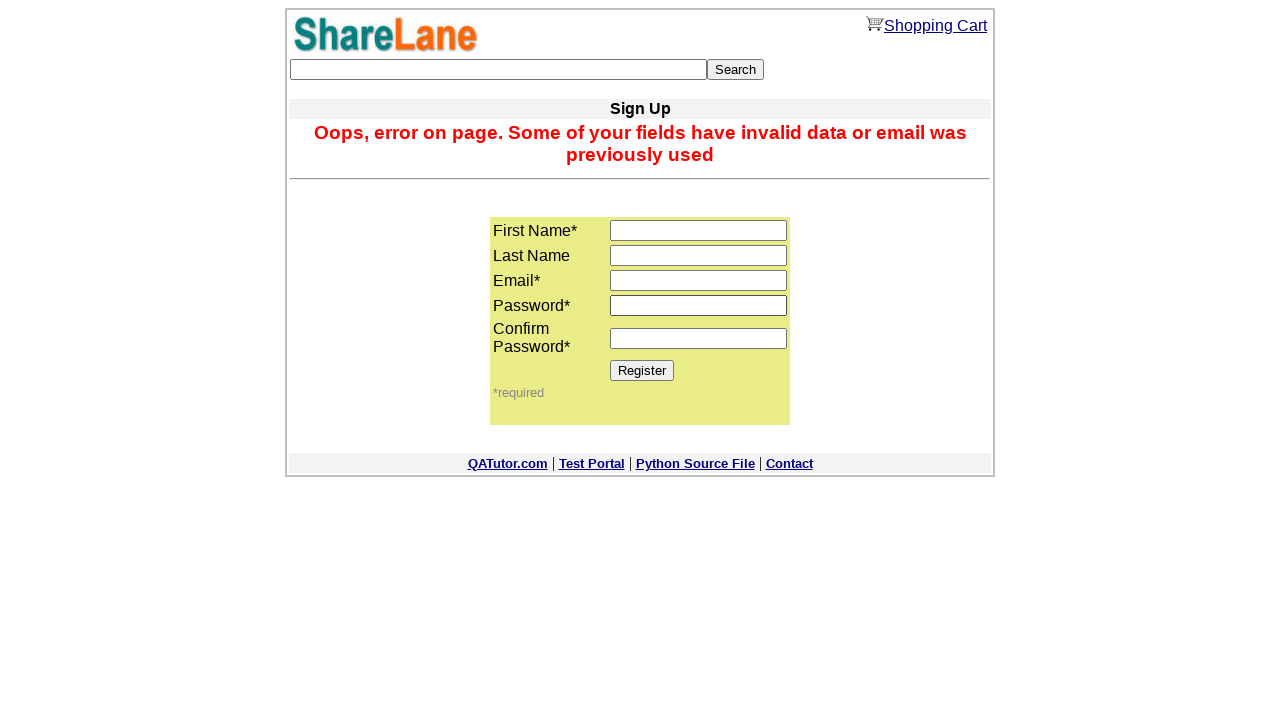

Error message appeared confirming validation failure with empty fields
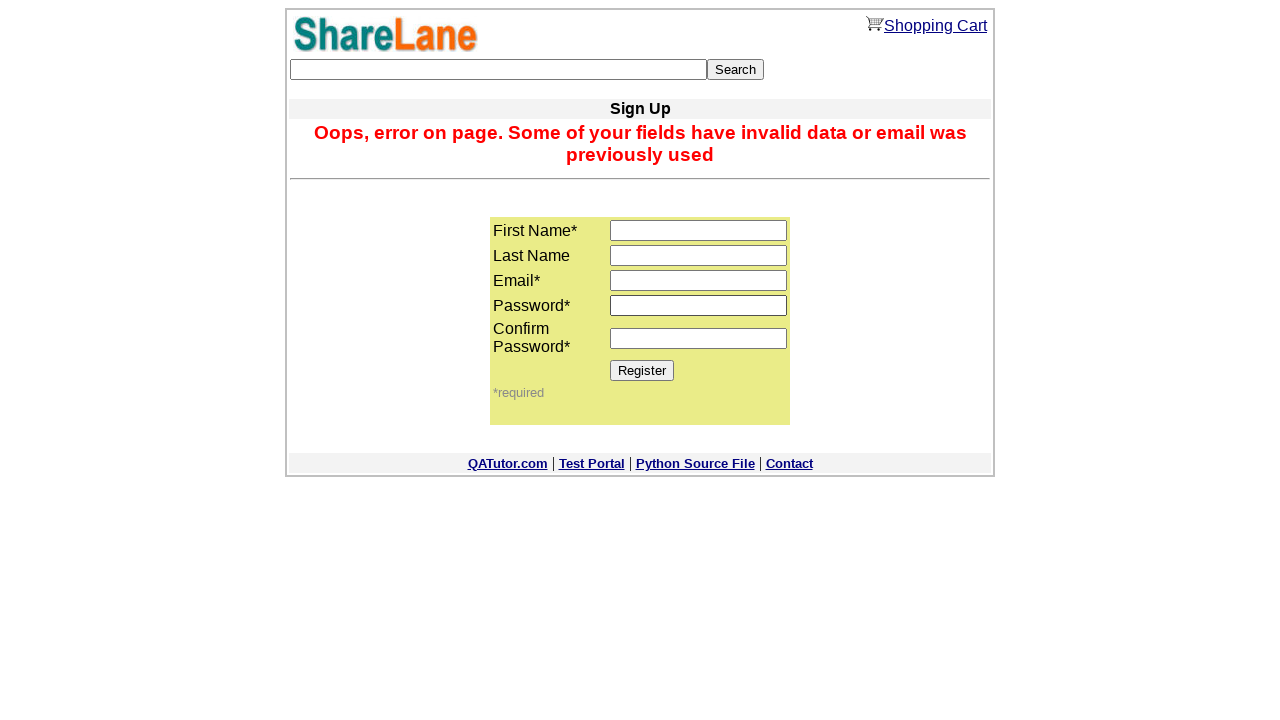

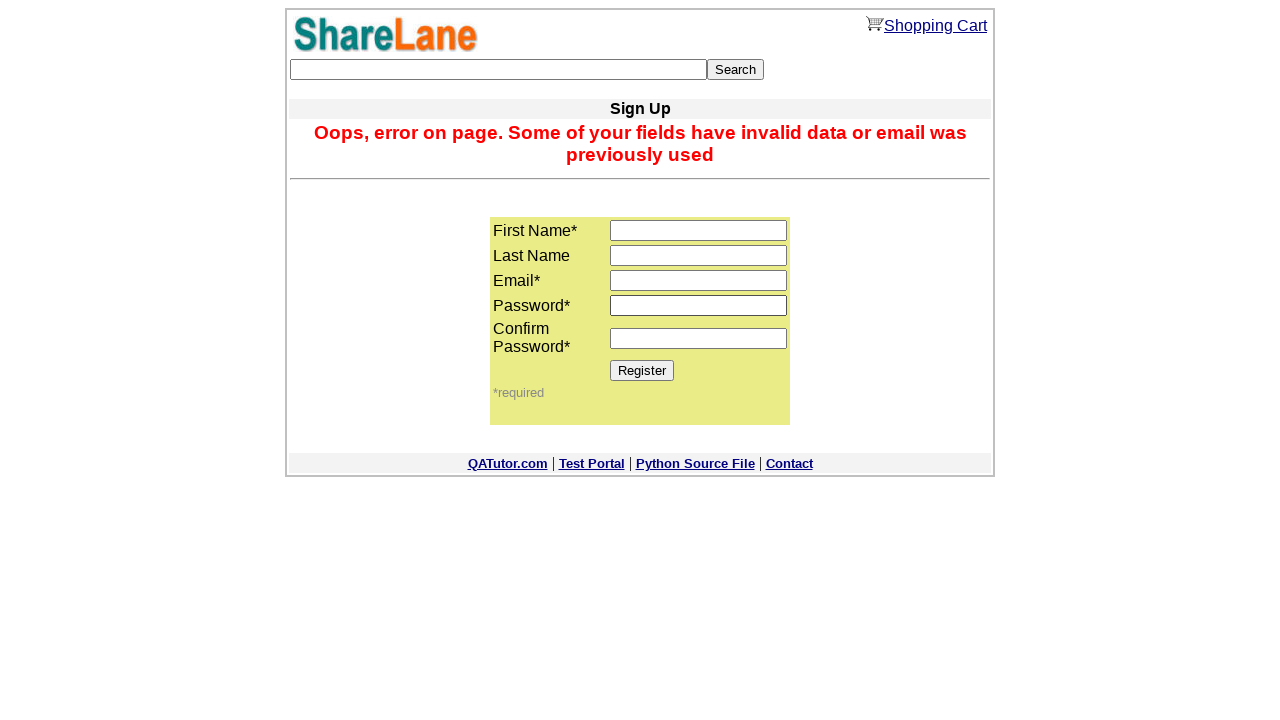